Tests iframe handling by switching to an iframe named "iframeResult" and clicking a button inside it on the W3Schools JavaScript tryit page

Starting URL: https://www.w3schools.com/js/tryit.asp?filename=tryjs_myfirst

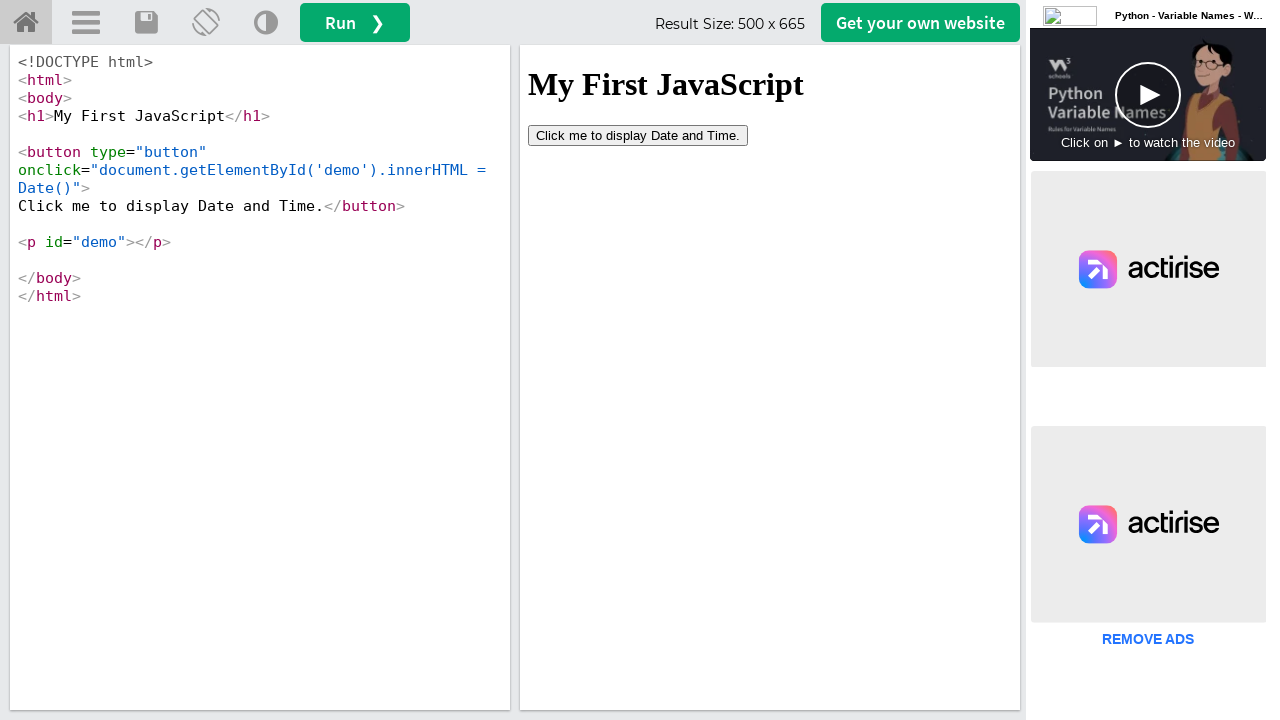

Located iframe named 'iframeResult'
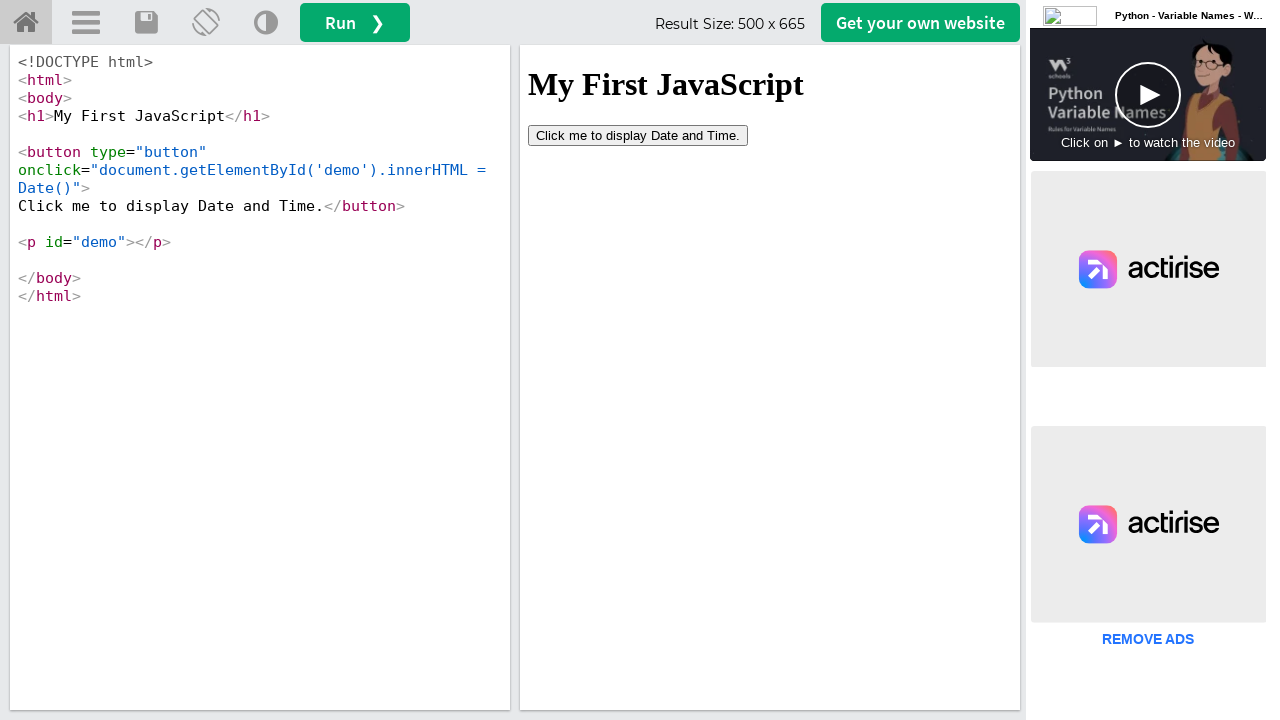

Clicked button inside iframeResult at (638, 135) on iframe[name='iframeResult'] >> internal:control=enter-frame >> button[type='butt
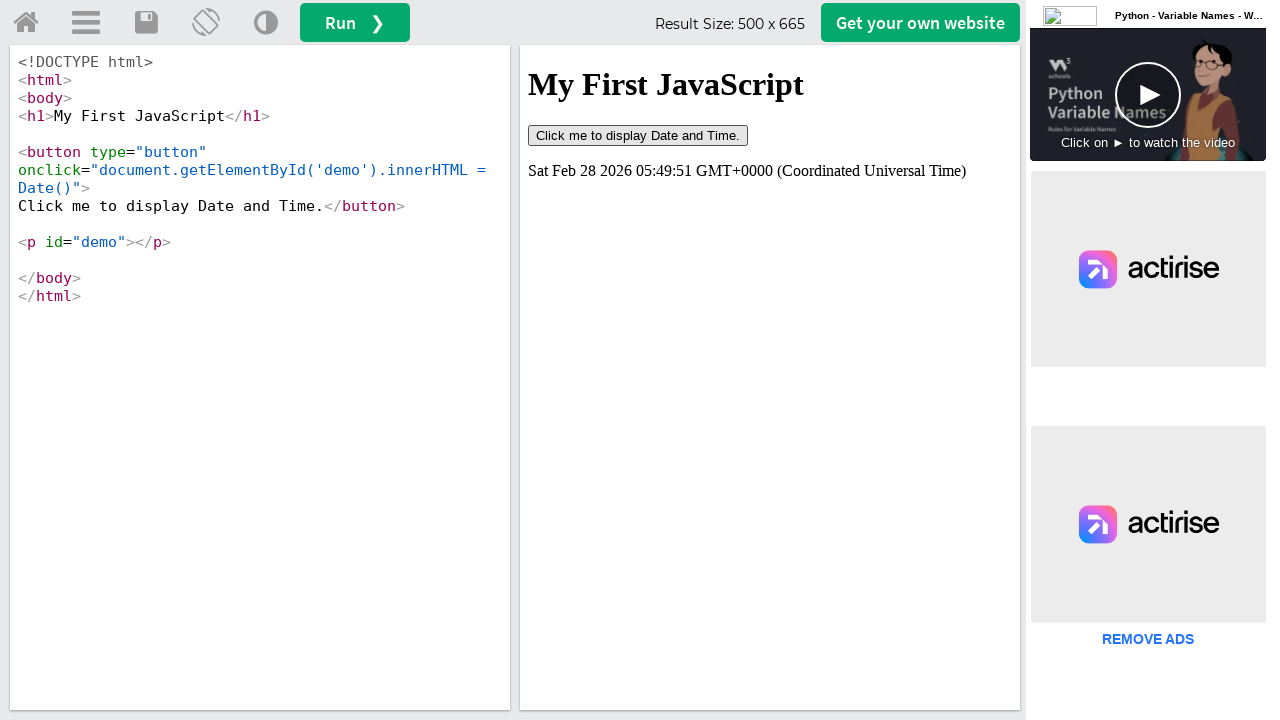

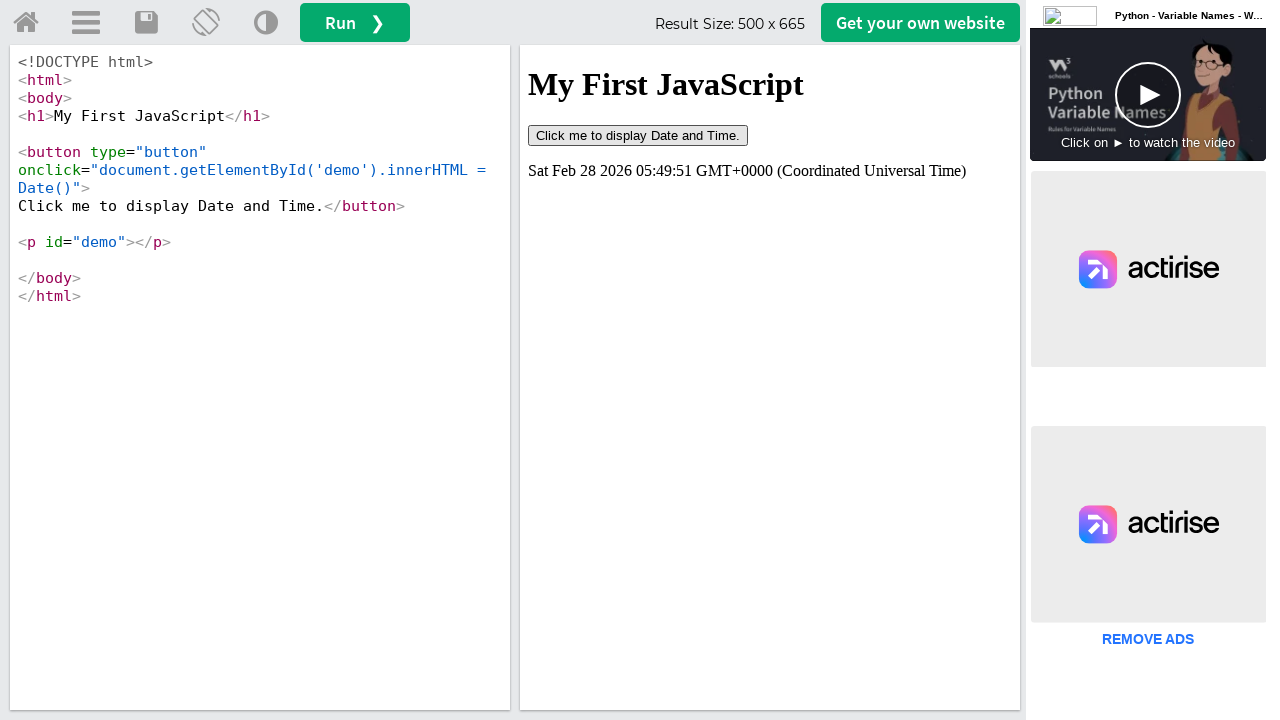